Fills and submits the contact form with email, name, and message, then handles the confirmation alert

Starting URL: https://www.demoblaze.com/

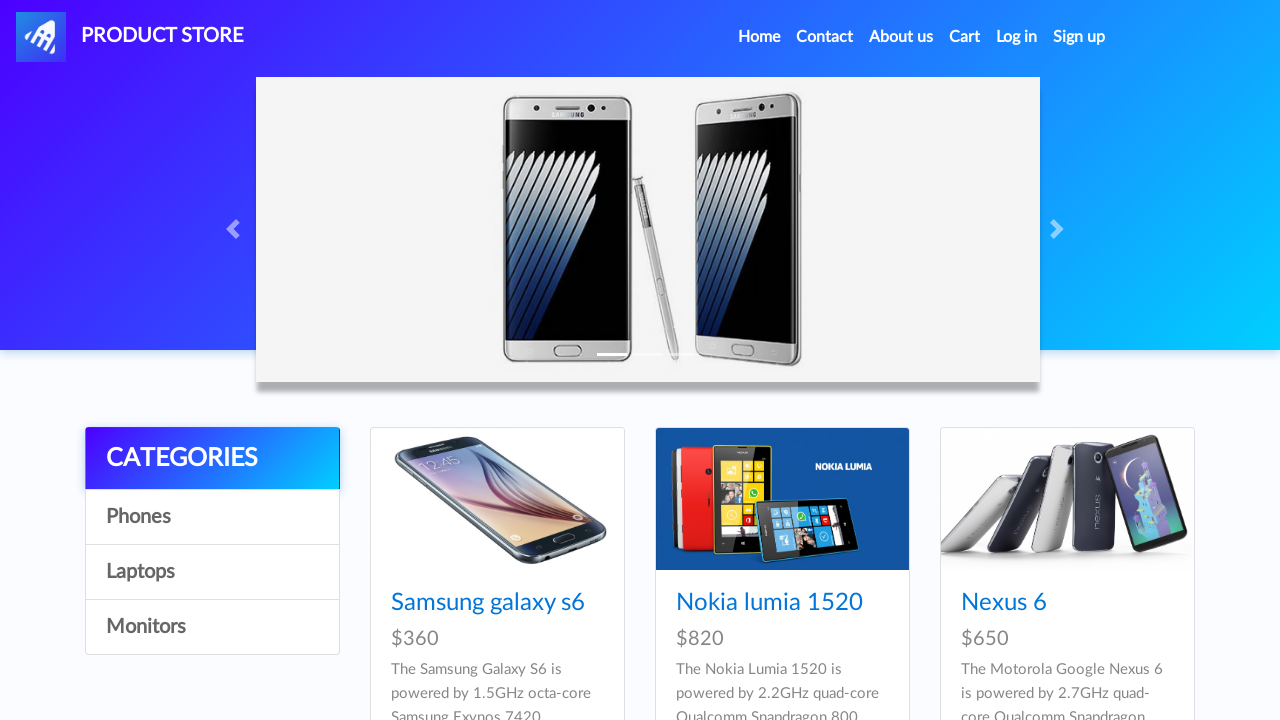

Reloaded the page
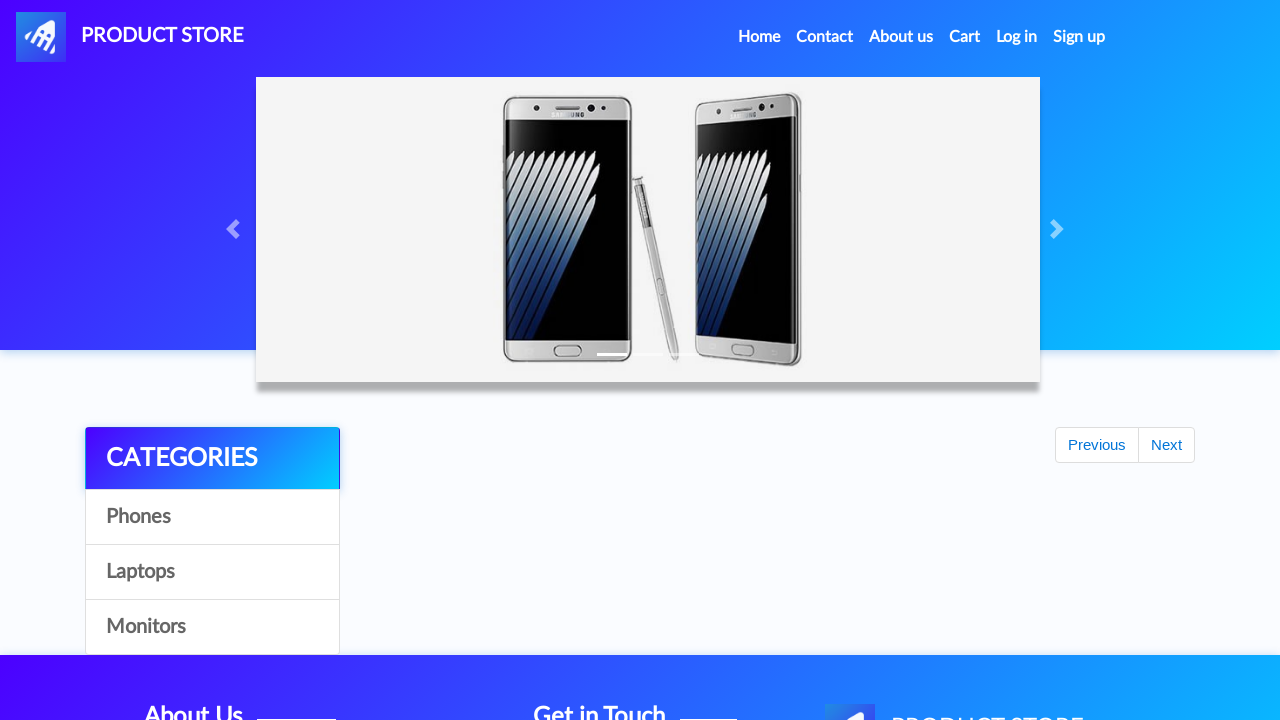

Clicked Contact link at (825, 37) on xpath=//a[contains(text(),'Contact')]
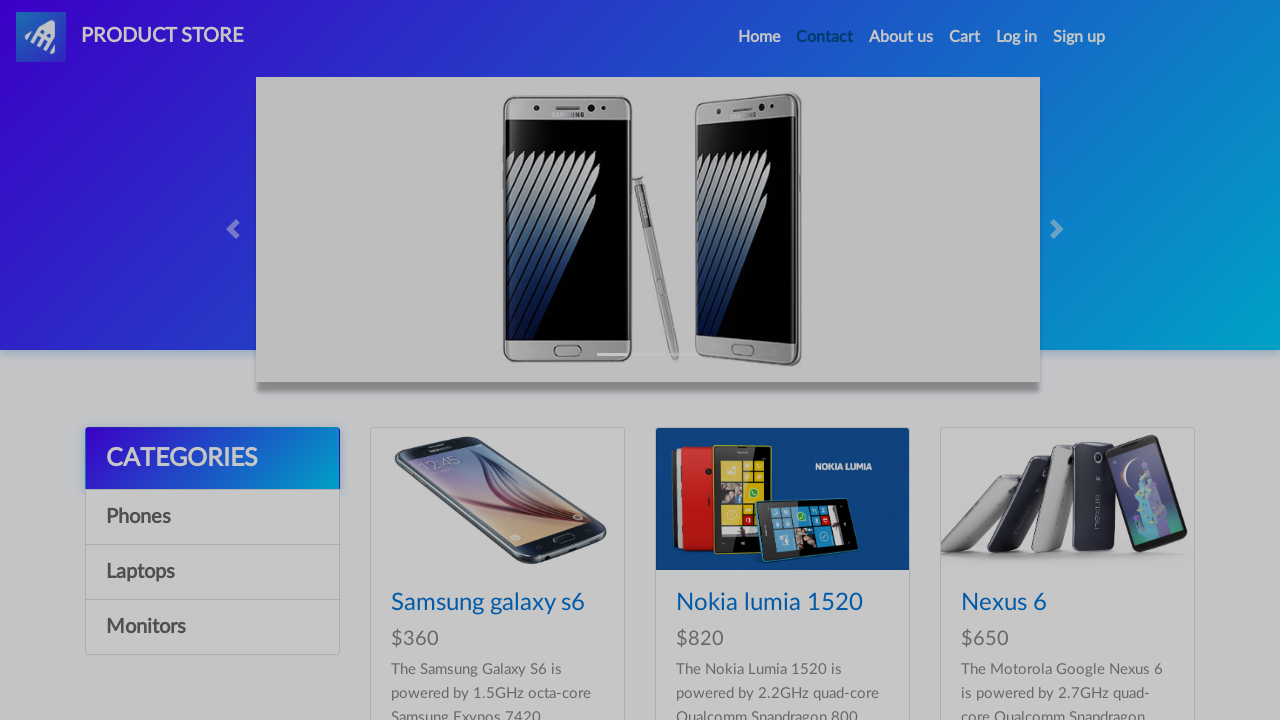

Filled email field with 'testuser456@gmail.com' on #recipient-email
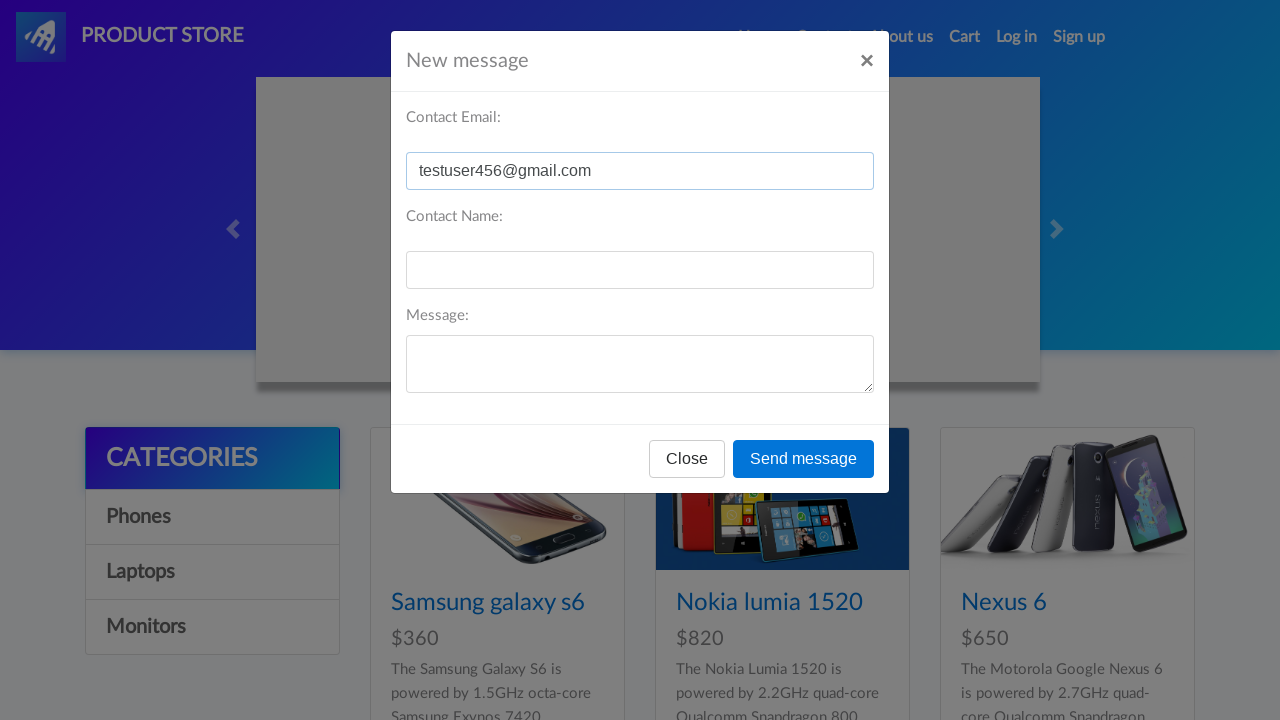

Filled name field with 'TestUser' on //input[@id='recipient-name']
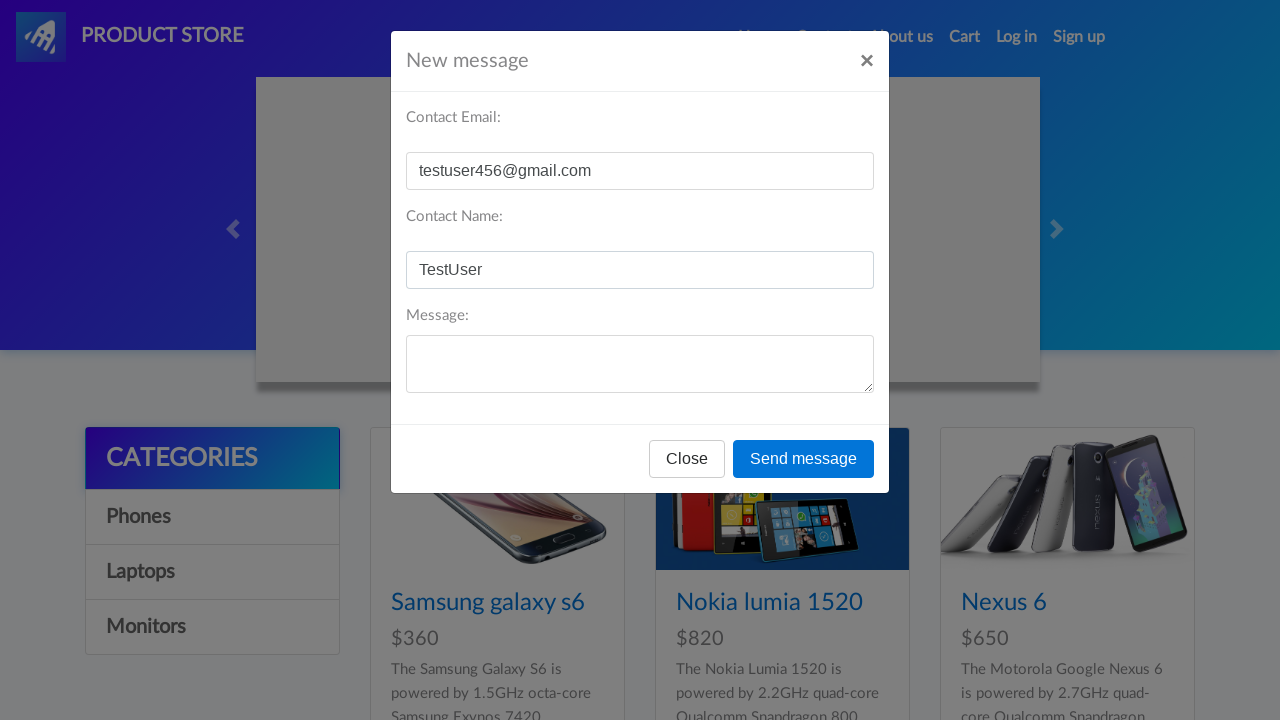

Filled message field with test message on //textarea[@id='message-text']
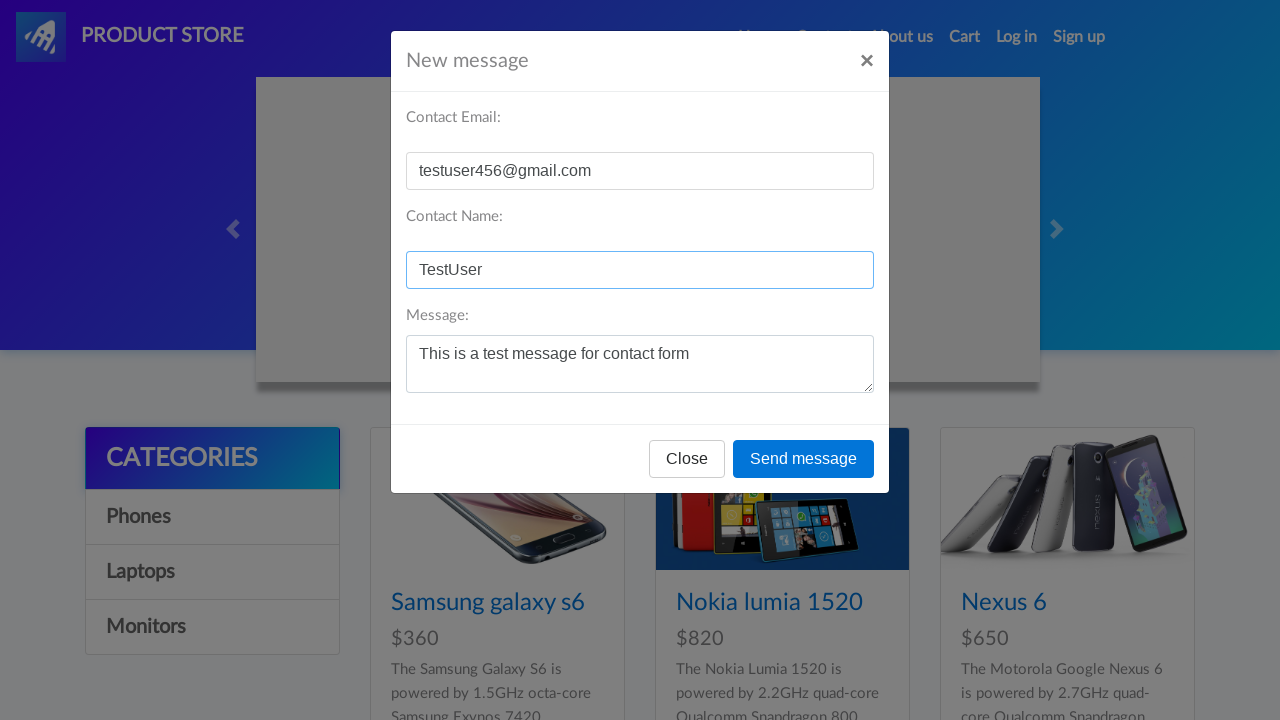

Clicked Send message button at (804, 459) on xpath=//button[contains(text(),'Send message')]
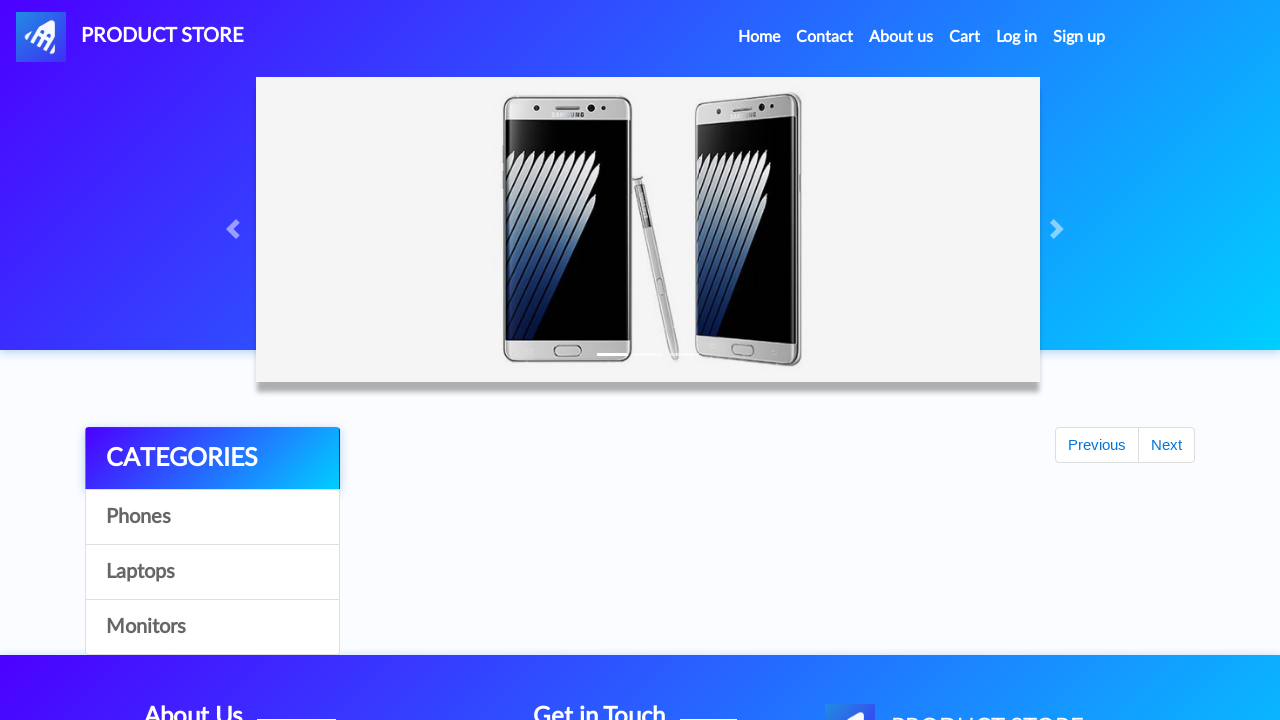

Set up dialog handler to accept confirmation alert
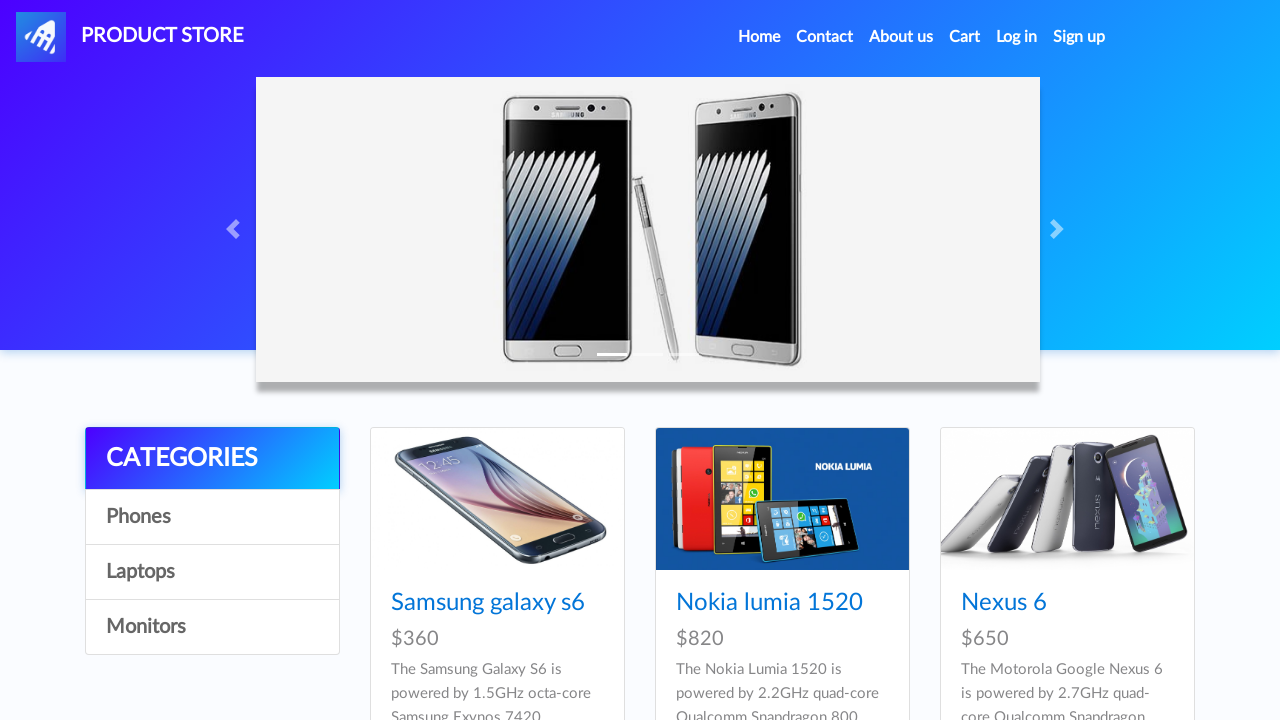

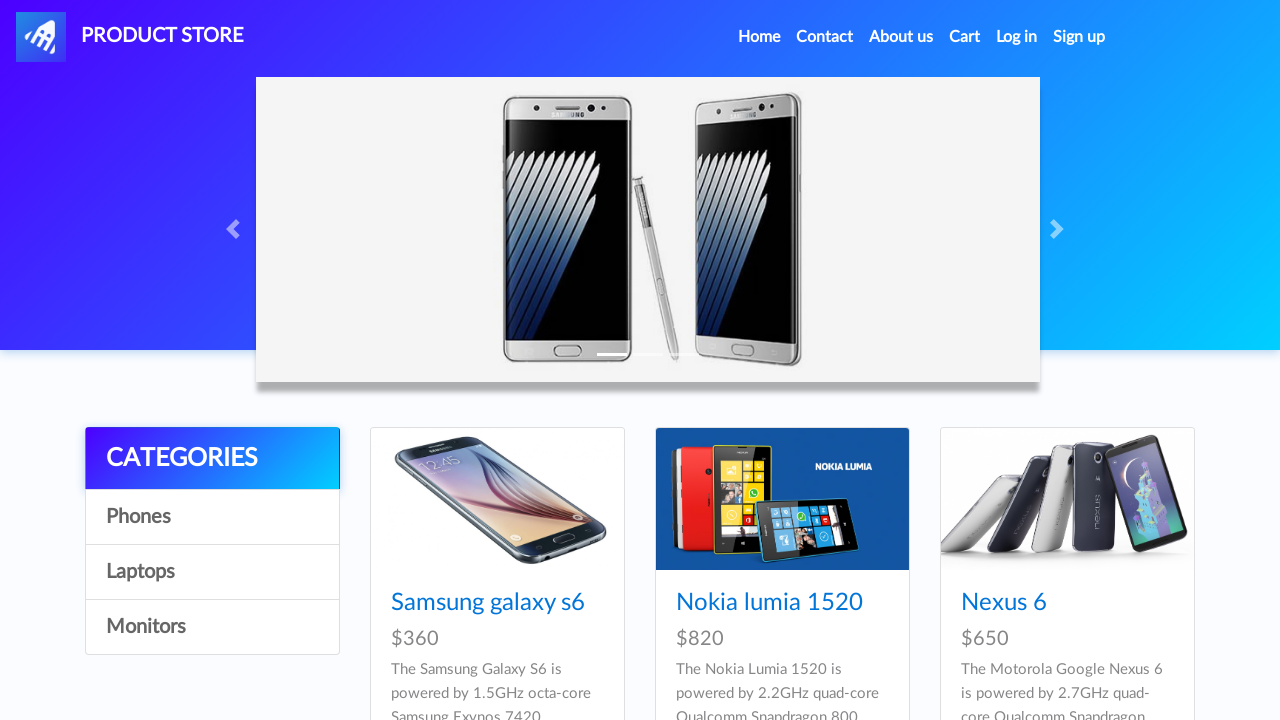